Tests mouse interaction functionality by performing a double-click action on a button element

Starting URL: https://demoqa.com/buttons

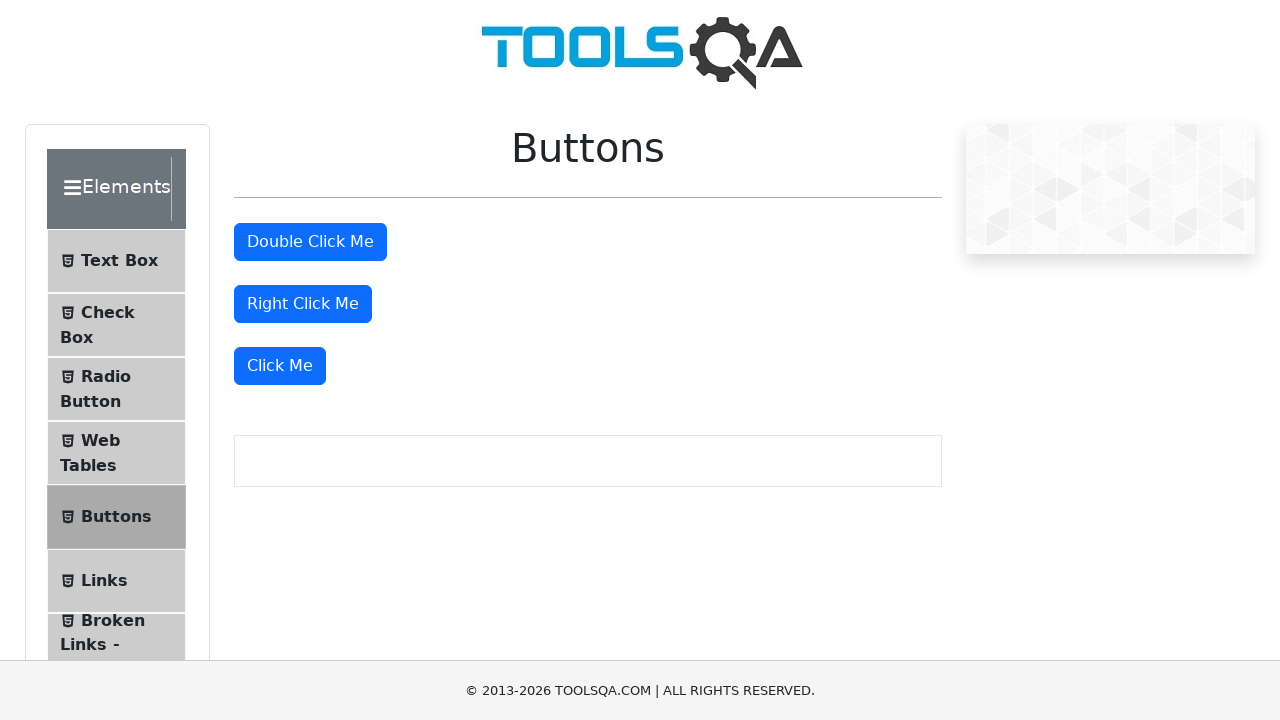

Located the double-click button element
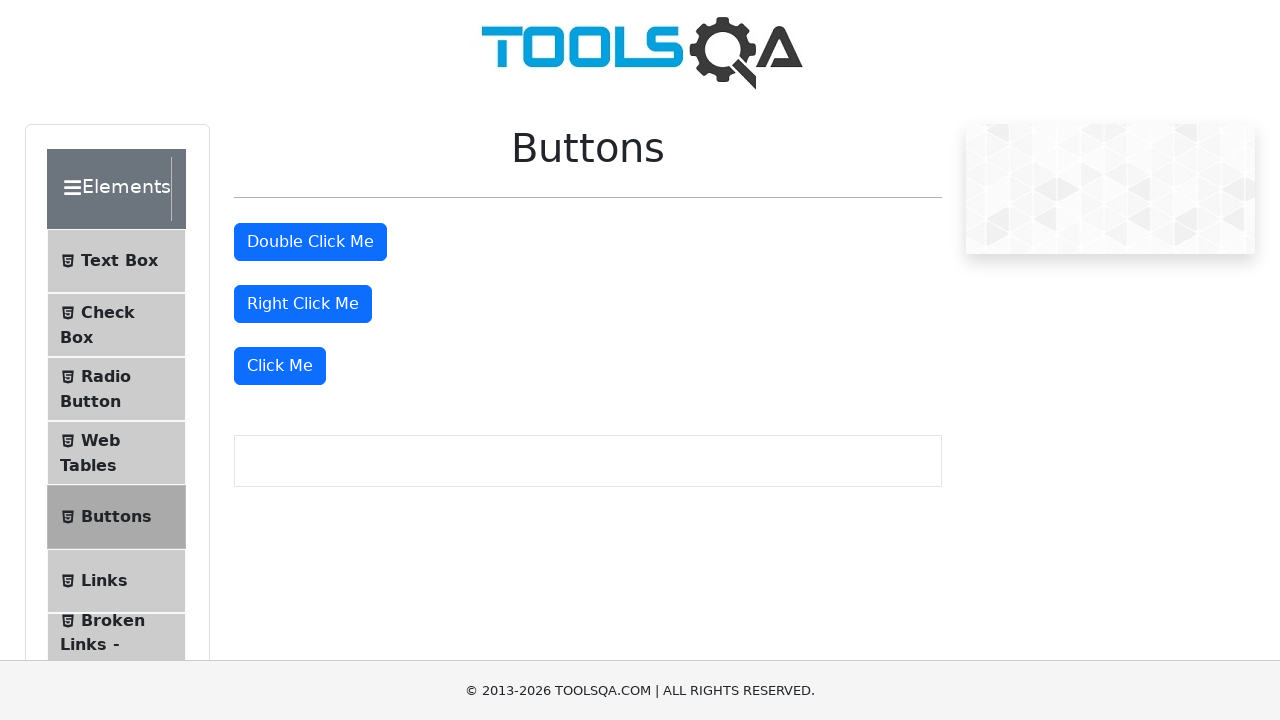

Performed double-click action on the button at (310, 242) on xpath=//button[@id='doubleClickBtn']
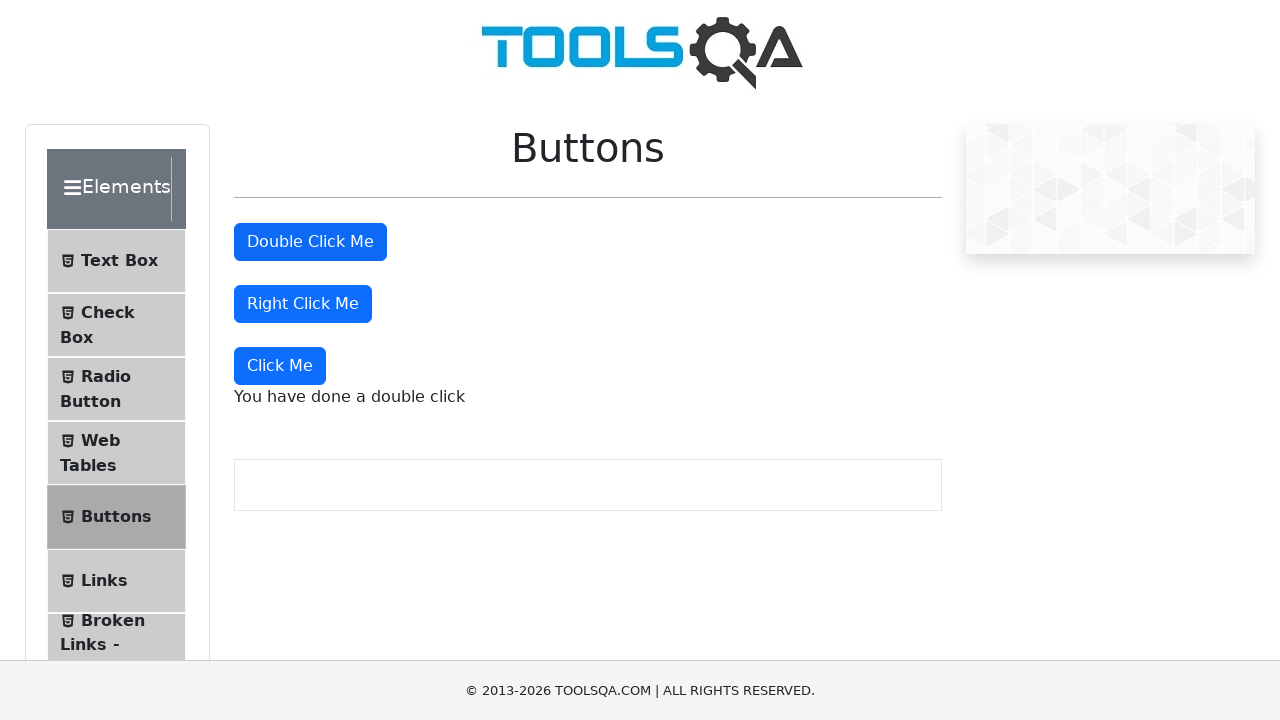

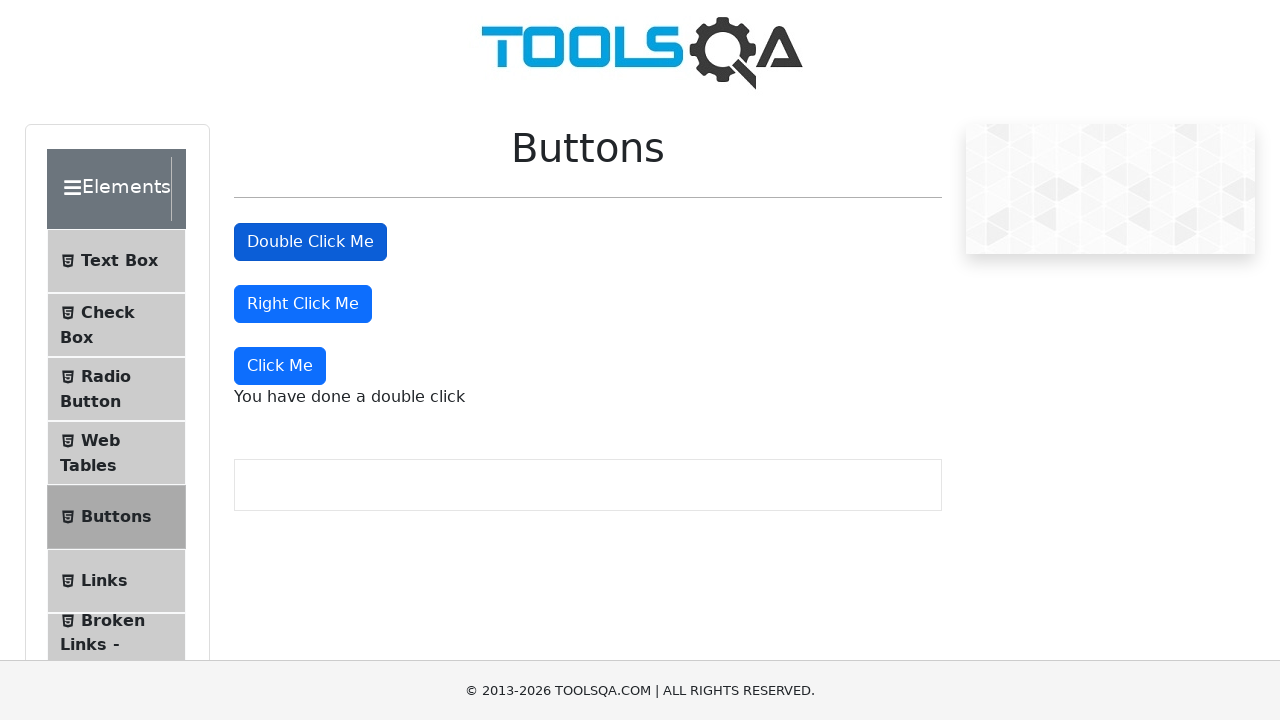